Tests dropdown selection functionality by selecting an option from a course dropdown by index

Starting URL: https://www.hyrtutorials.com/p/html-dropdown-elements-practice.html

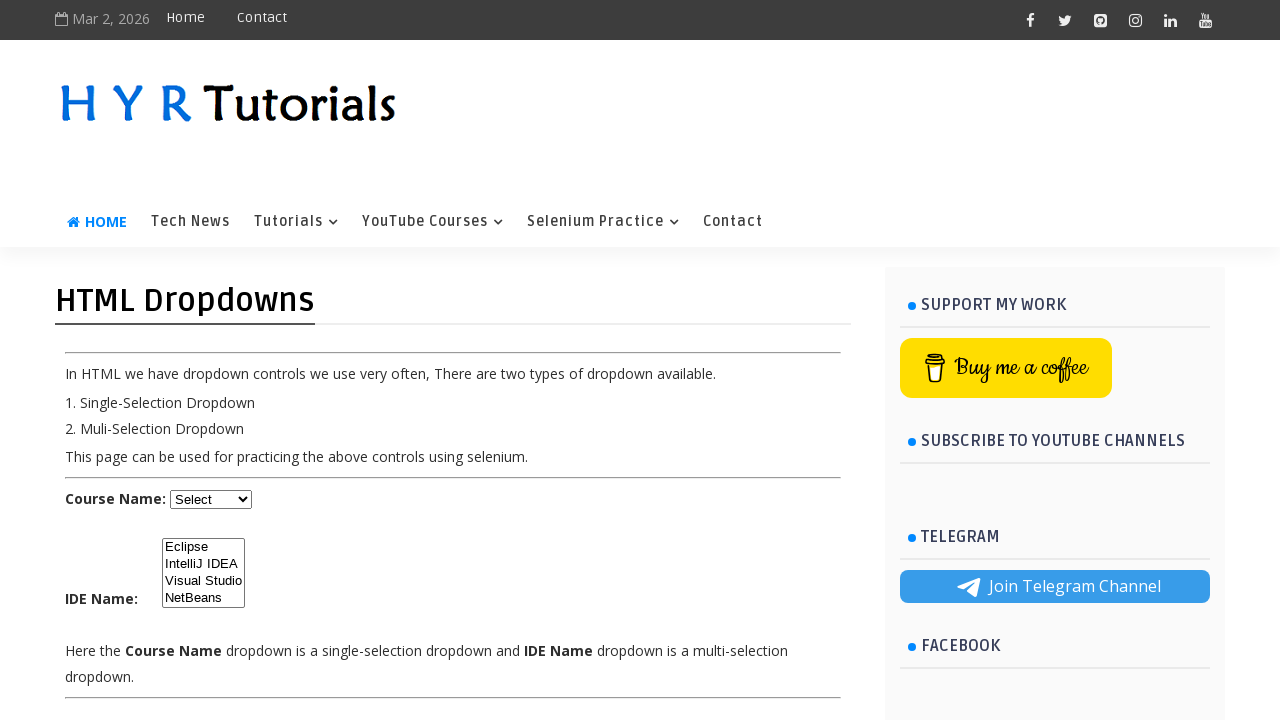

Navigated to HTML dropdown elements practice page
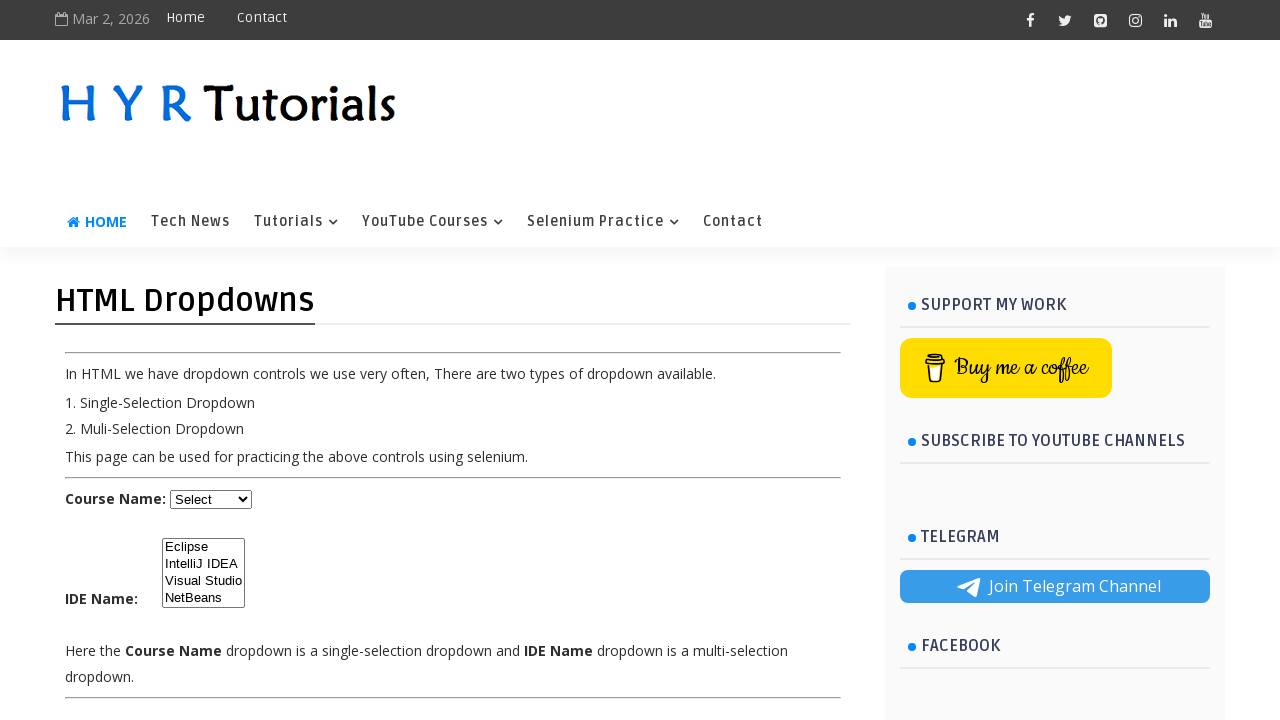

Selected option at index 1 from the course dropdown on #course
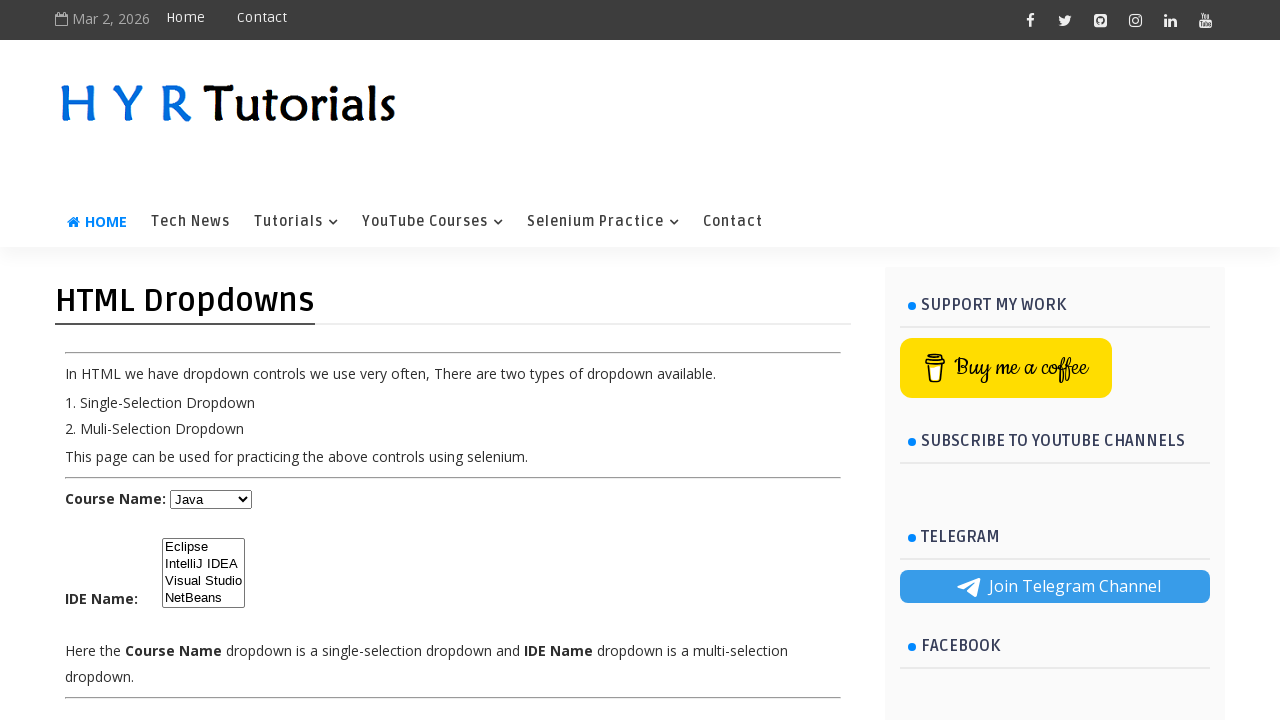

Waited 500ms for dropdown selection to take effect
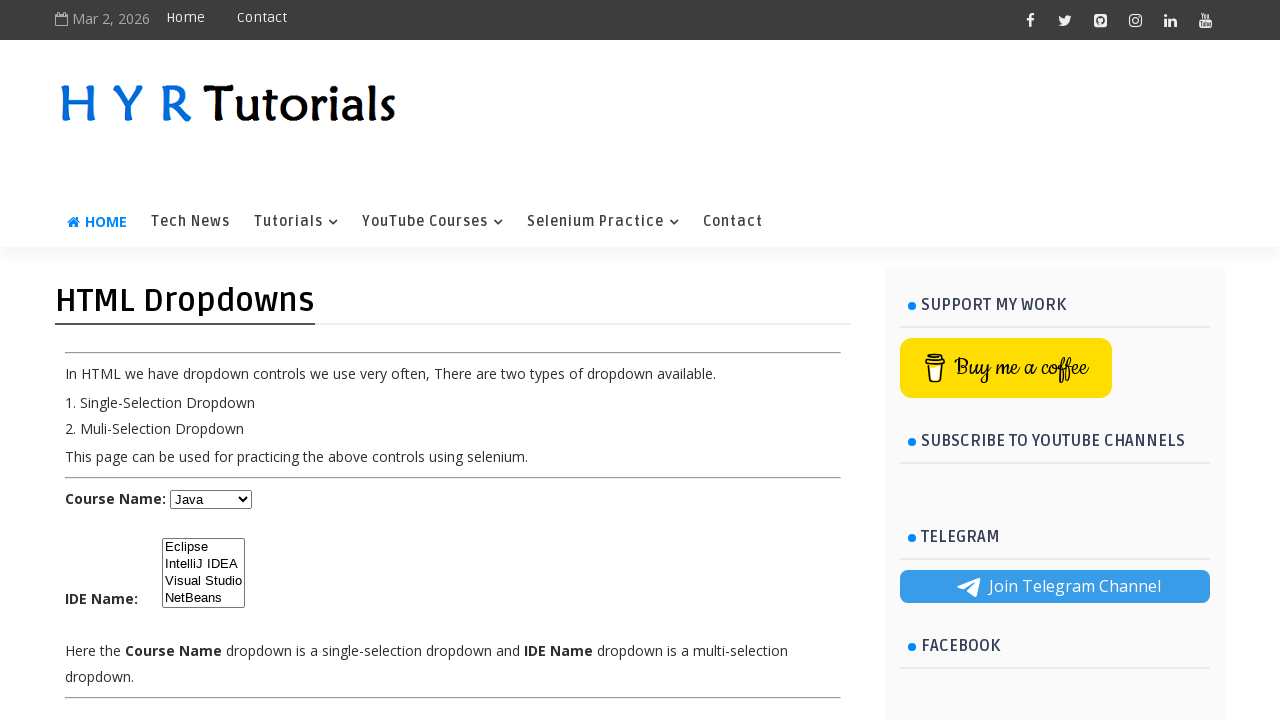

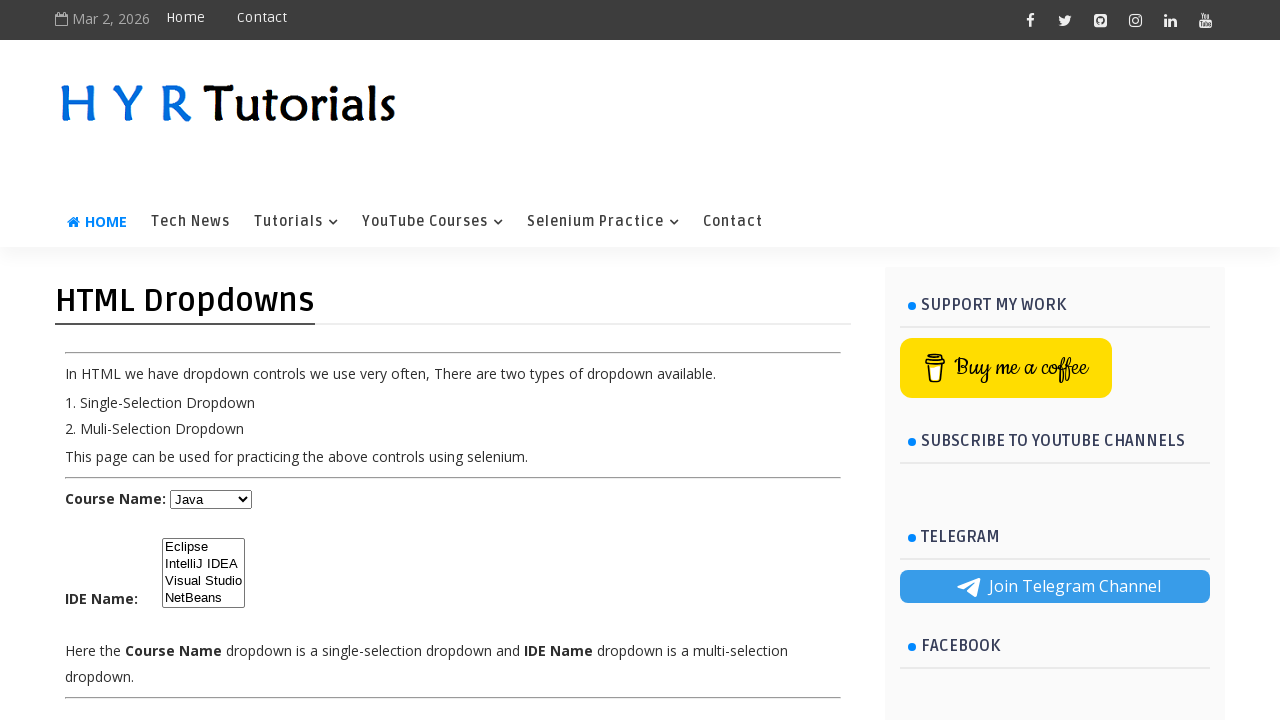